Tests keyboard input functionality by typing text, using backspace, selecting all text with Ctrl+A, and deleting it

Starting URL: https://the-internet.herokuapp.com/key_presses

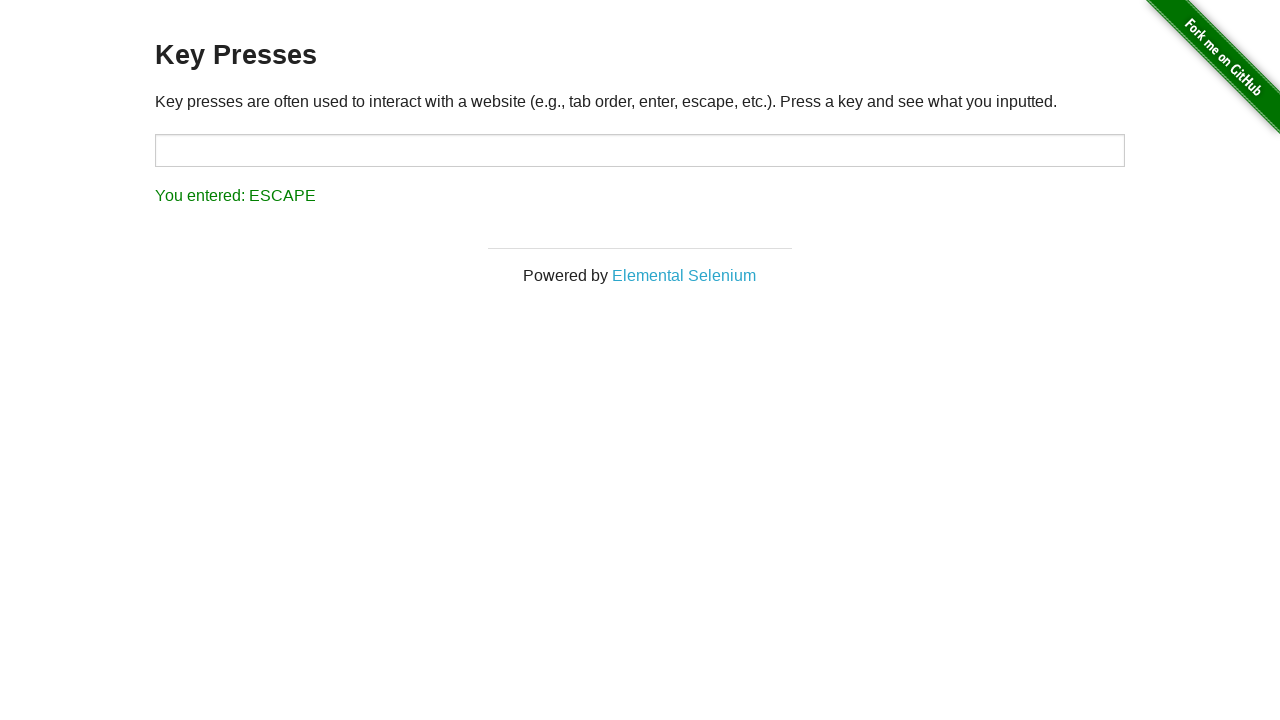

Filled target field with 'Hi, it's mye' (with typo) on #target
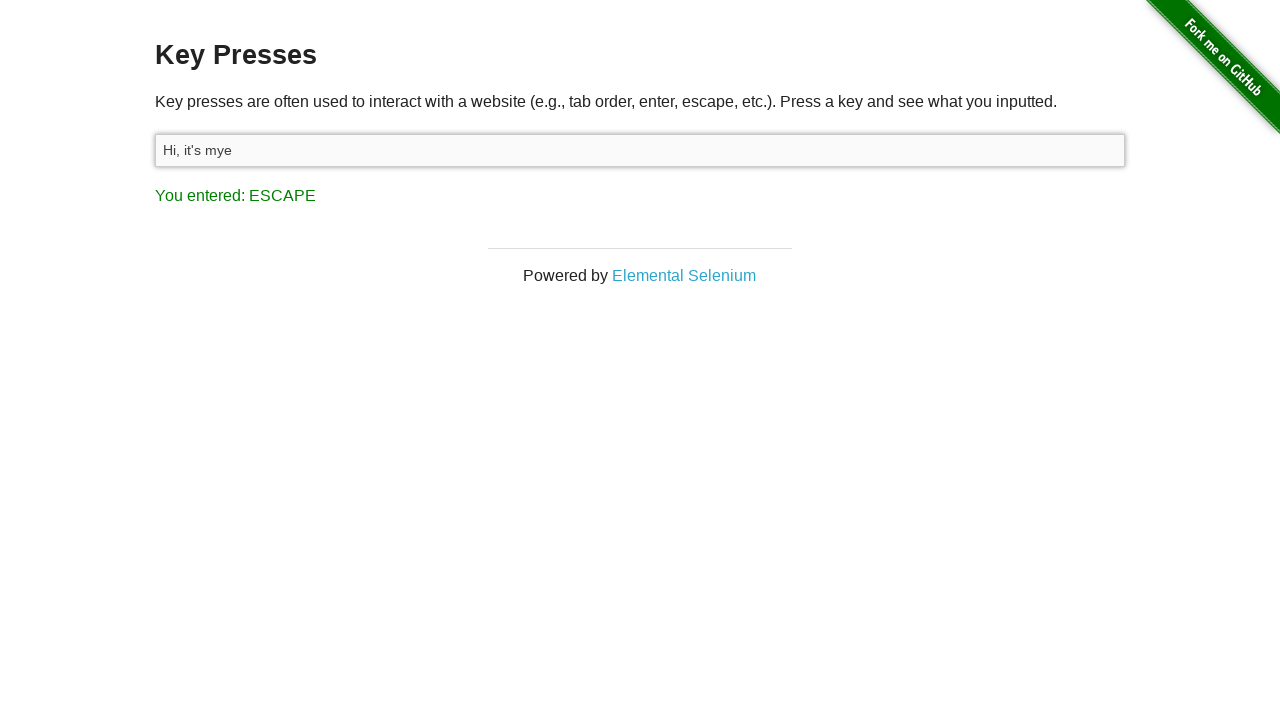

Pressed Backspace to delete the typo character
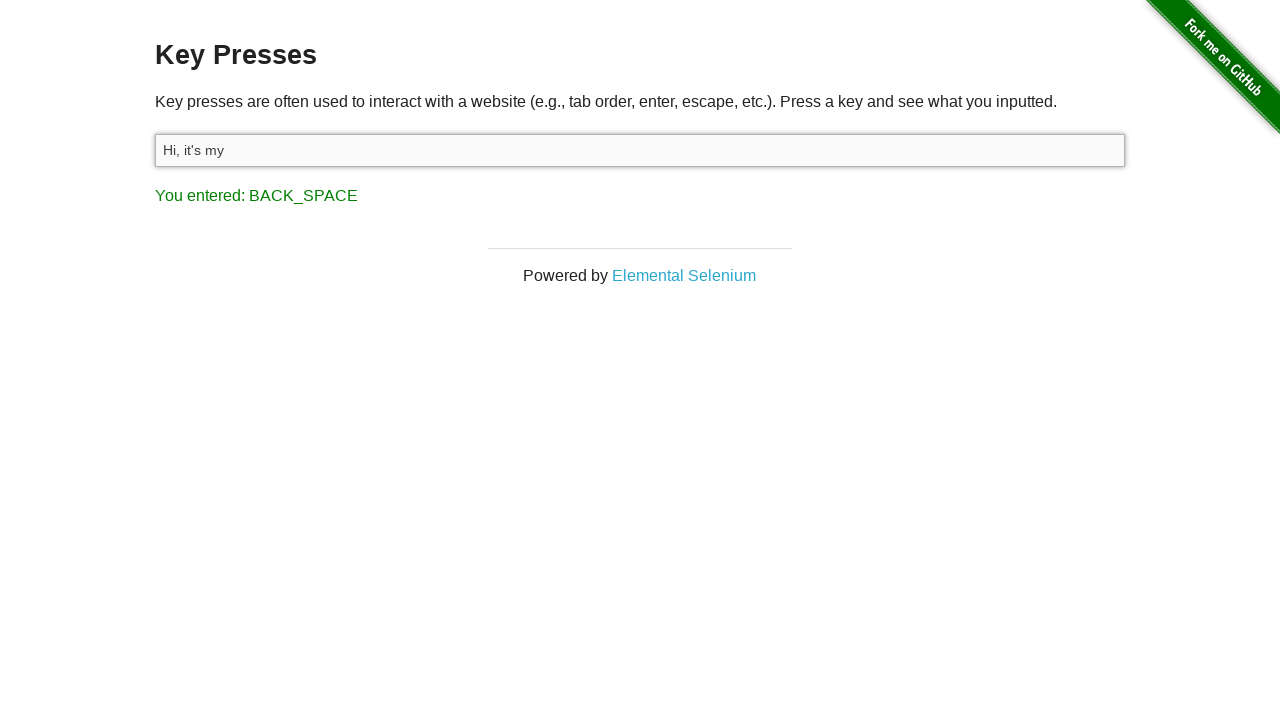

Typed 'e' to correct the typo
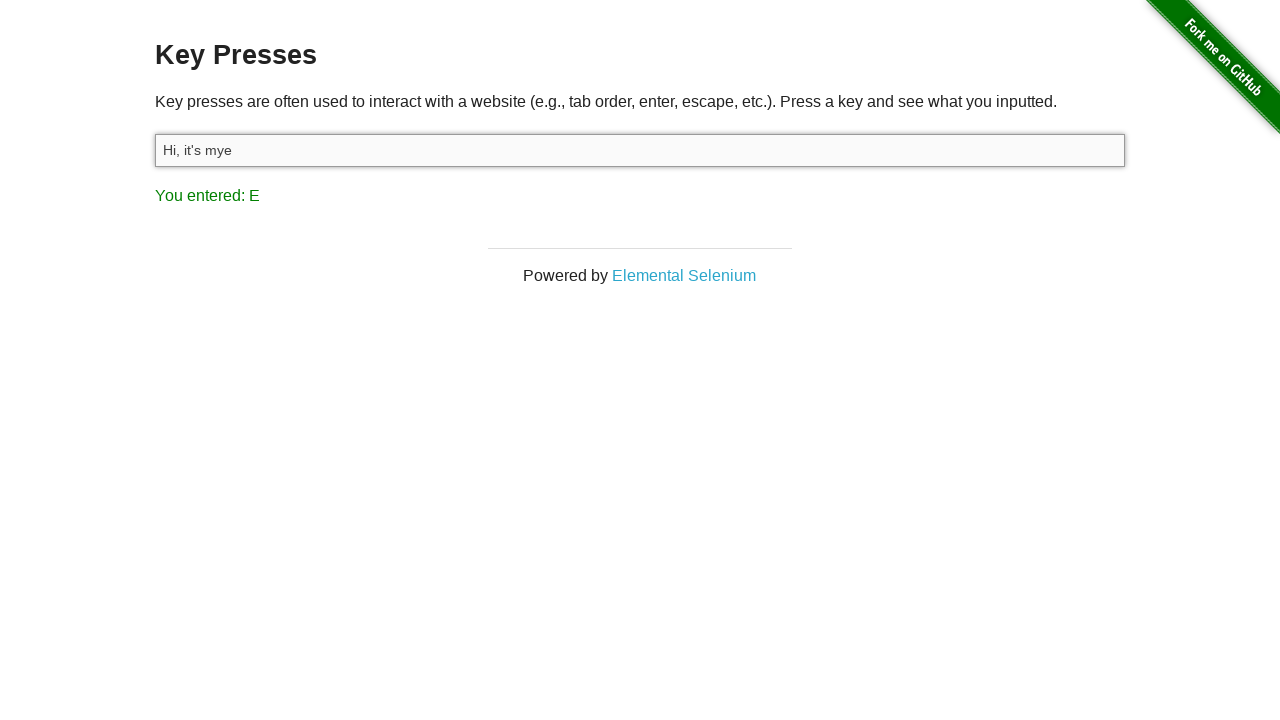

Pressed Ctrl+A to select all text
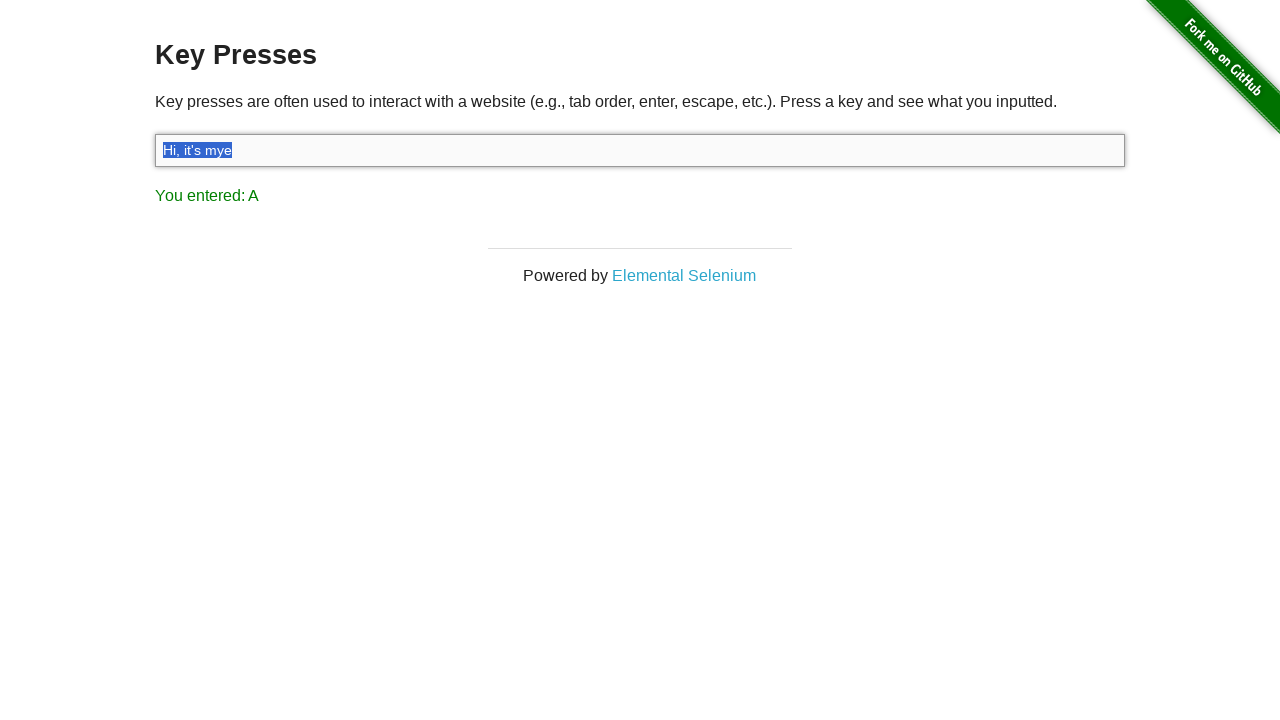

Pressed Backspace to delete all selected text
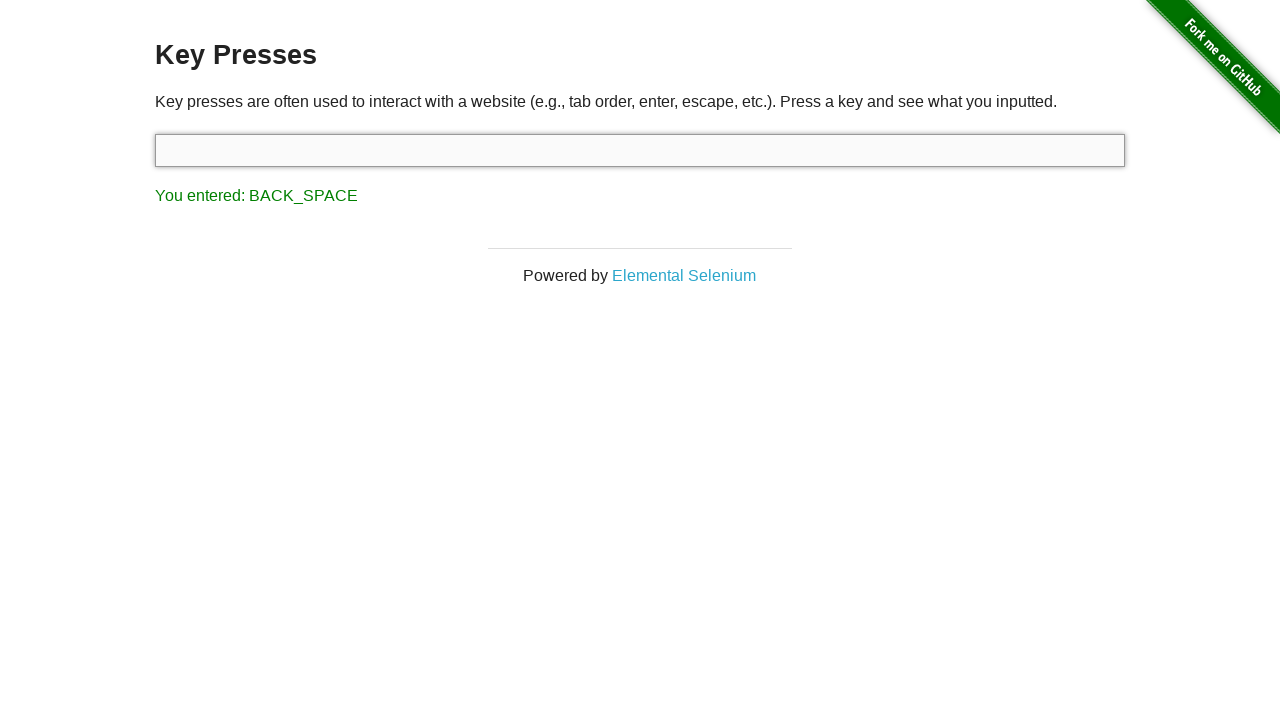

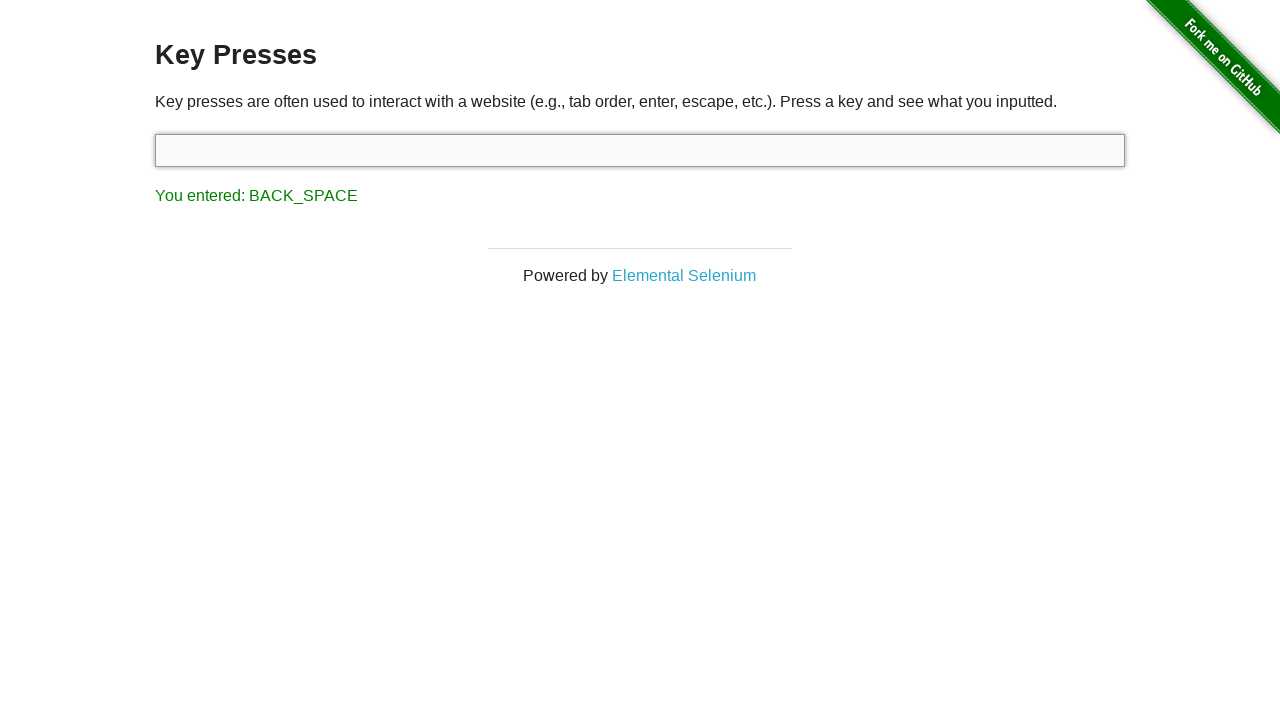